Tests the trivia database search functionality by searching for "Science: Computers" and verifying no questions are found

Starting URL: https://opentdb.com/browse.php

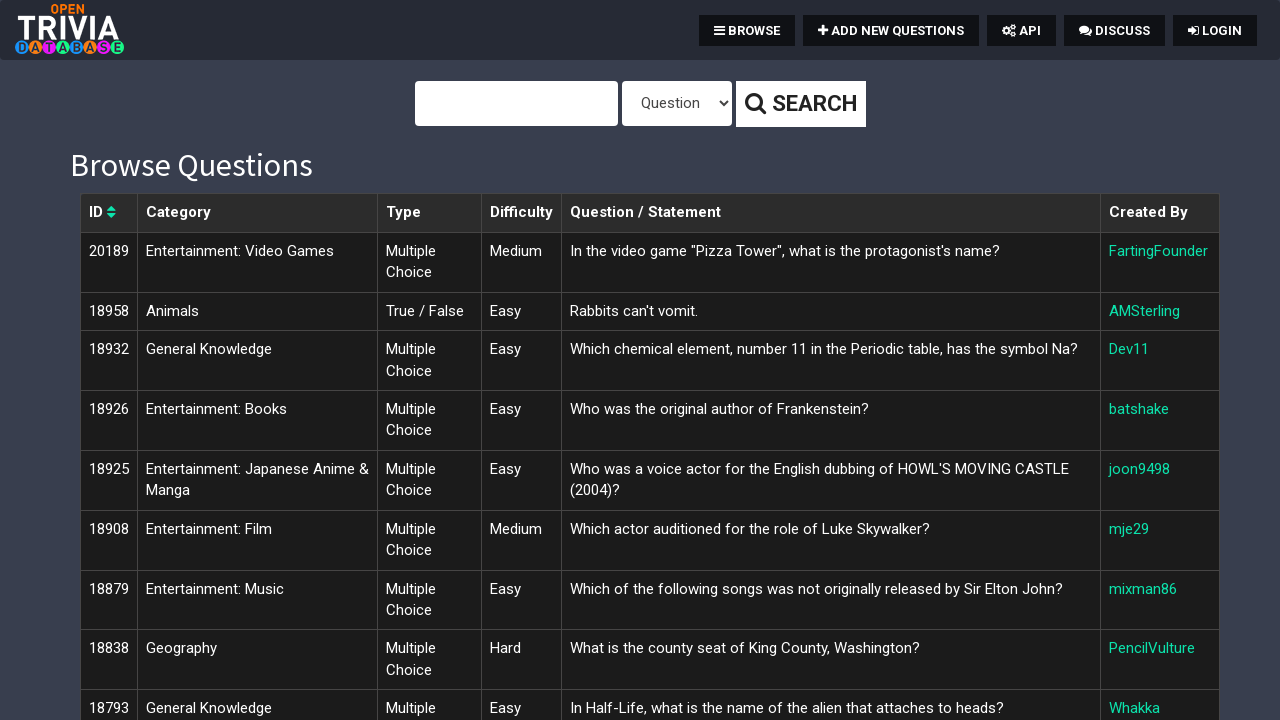

Filled search query field with 'Science: Computers' on #query
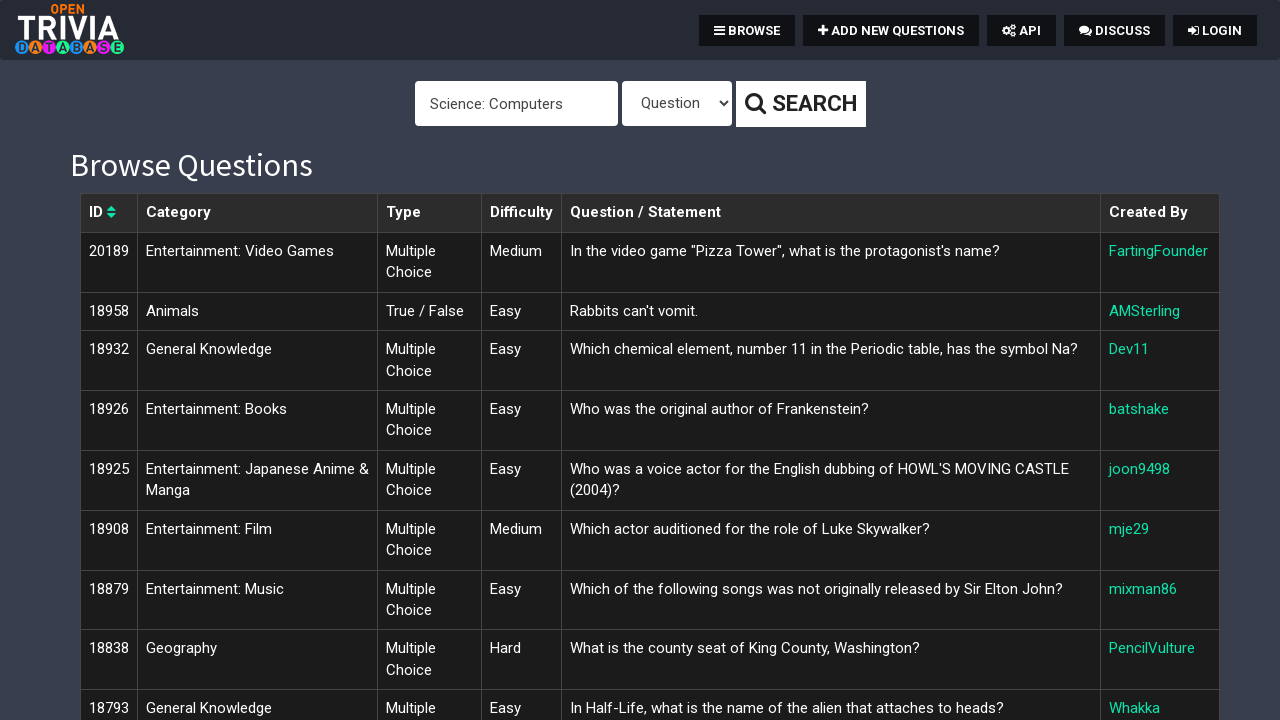

Clicked search button at (800, 104) on xpath=//button[contains(@class, 'btn')]
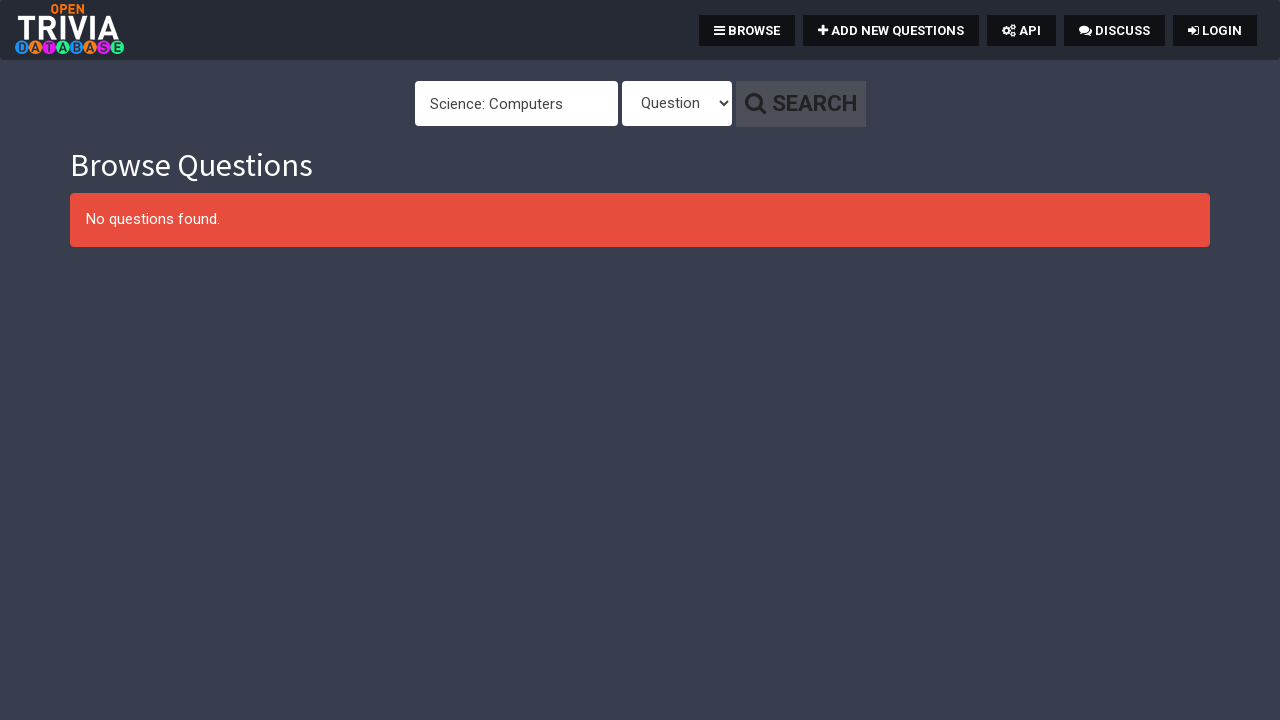

Verified 'No questions found.' message appeared
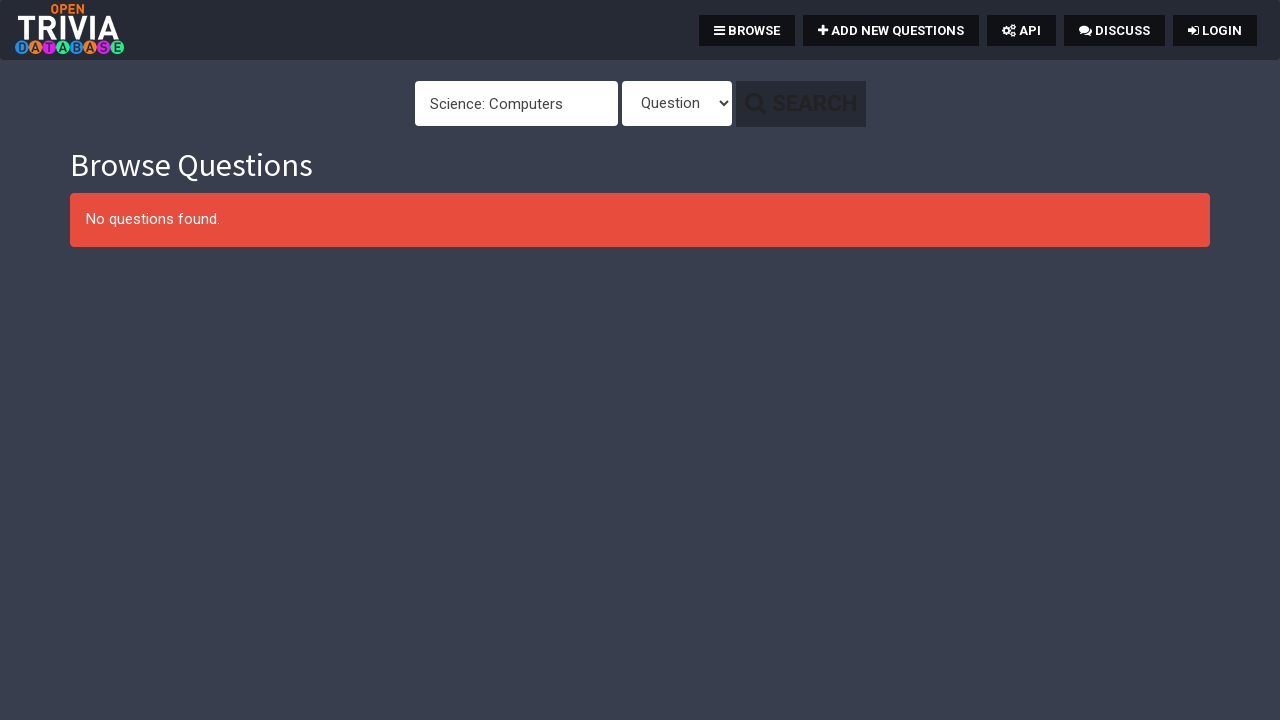

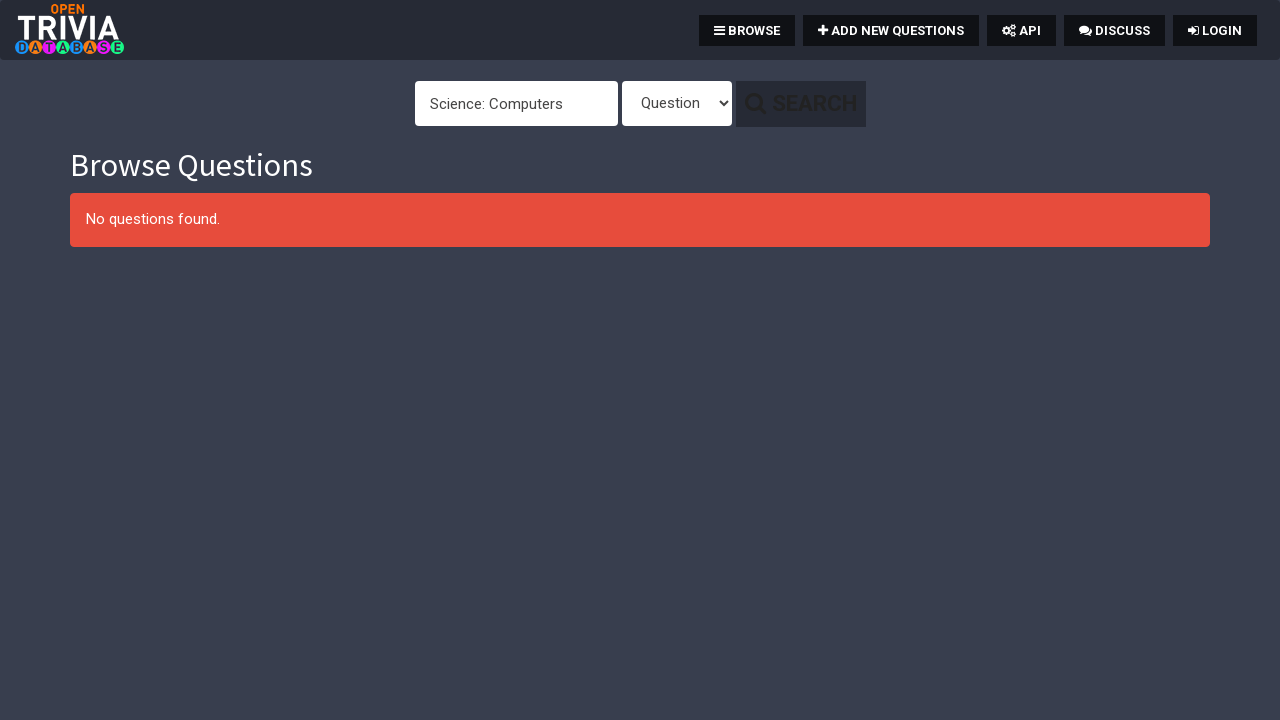